Tests drag and drop functionality by dragging an element from source to target location on jQuery UI demo page

Starting URL: https://jqueryui.com/resources/demos/droppable/default.html

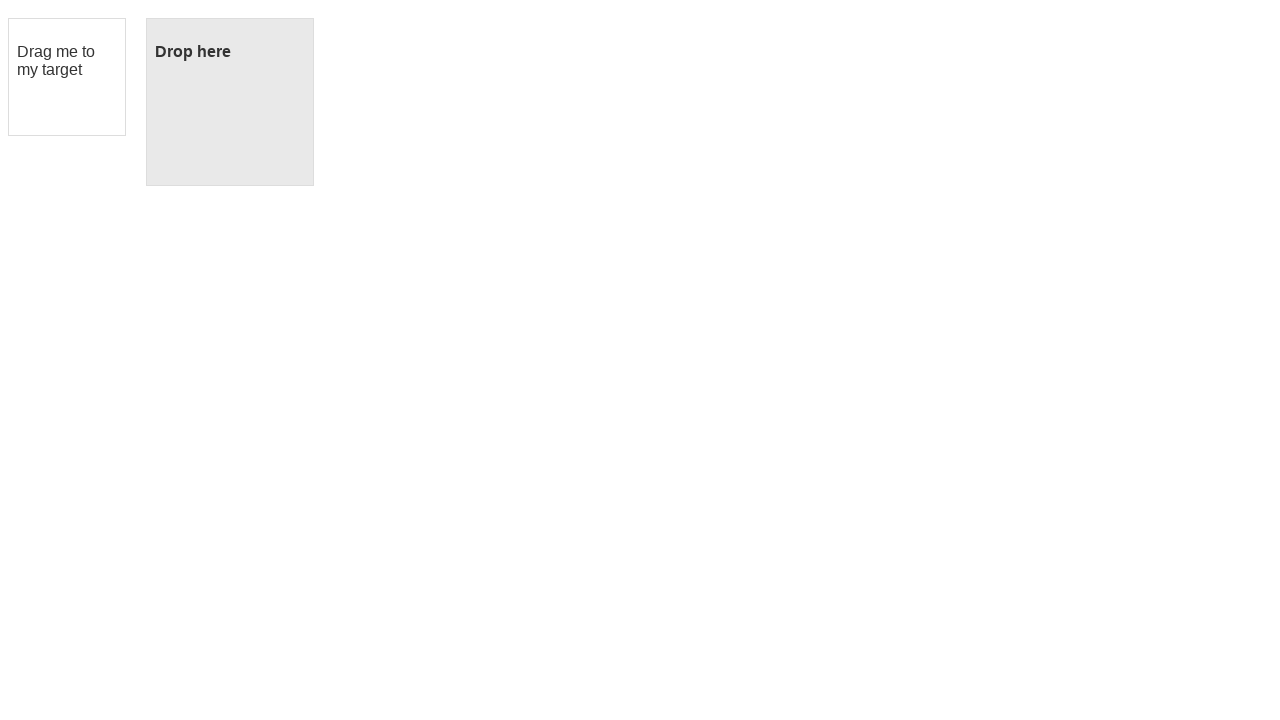

Located draggable source element
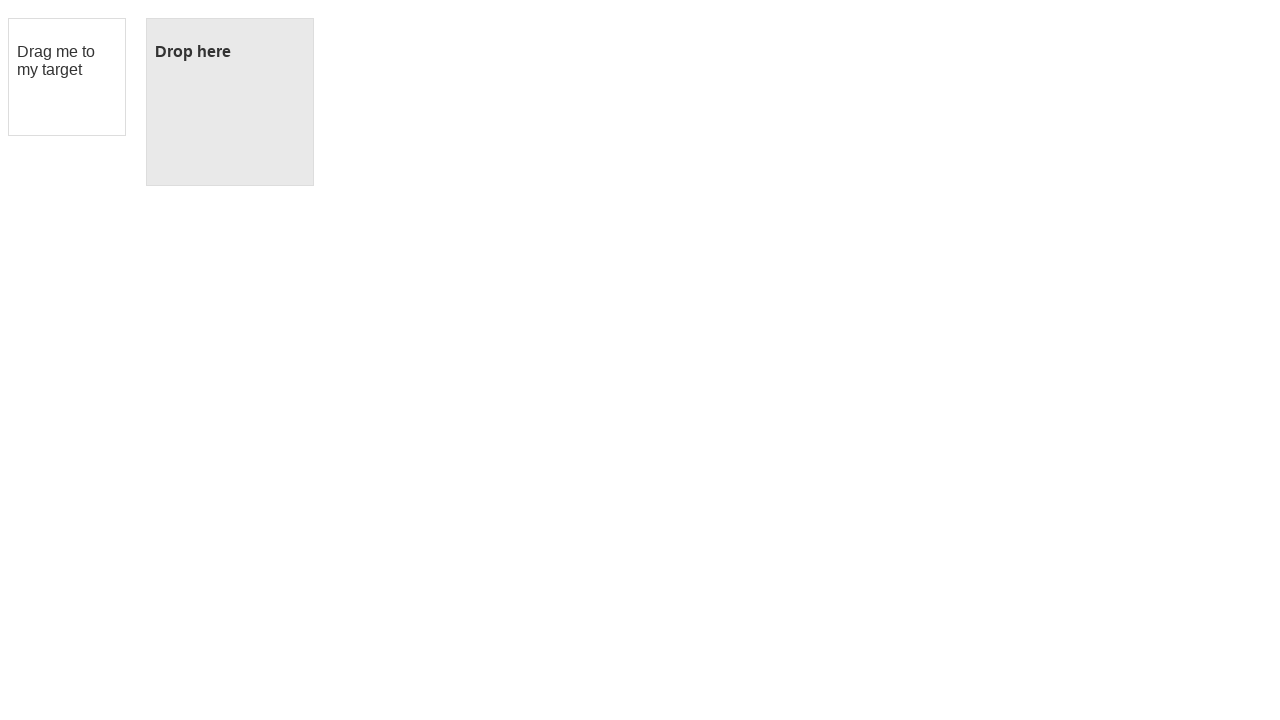

Located droppable target element
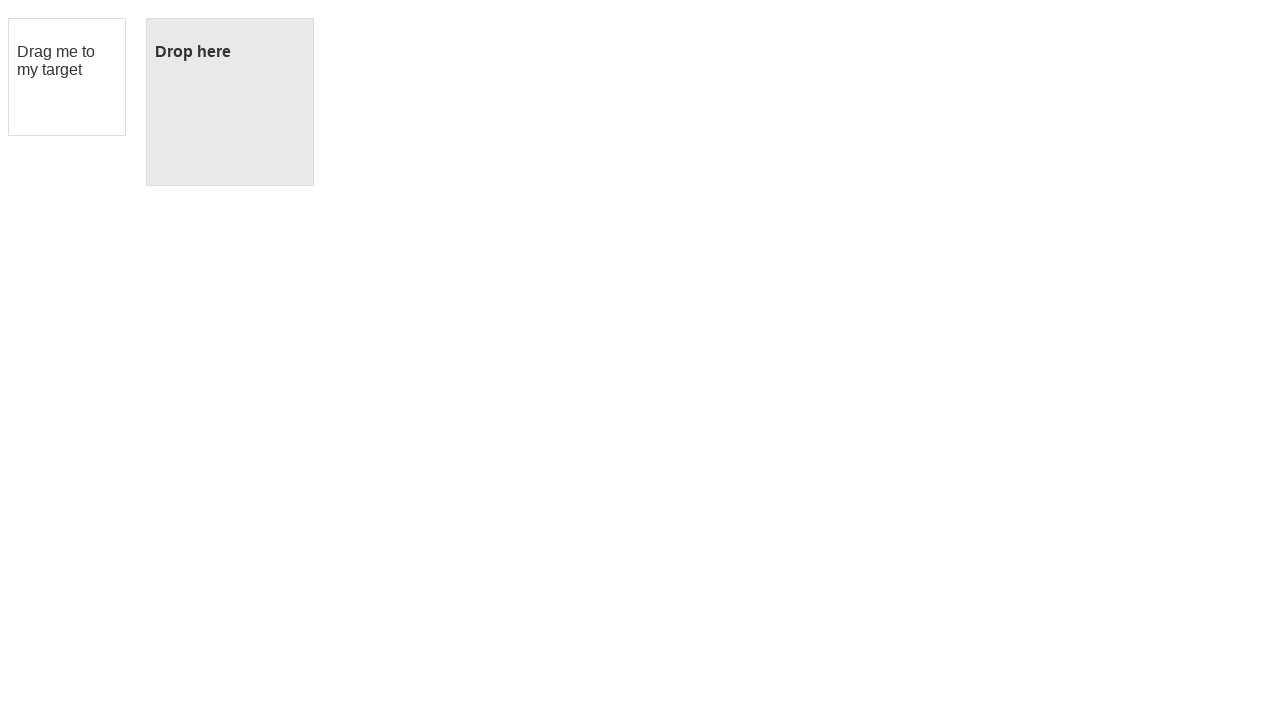

Dragged source element to target location at (230, 102)
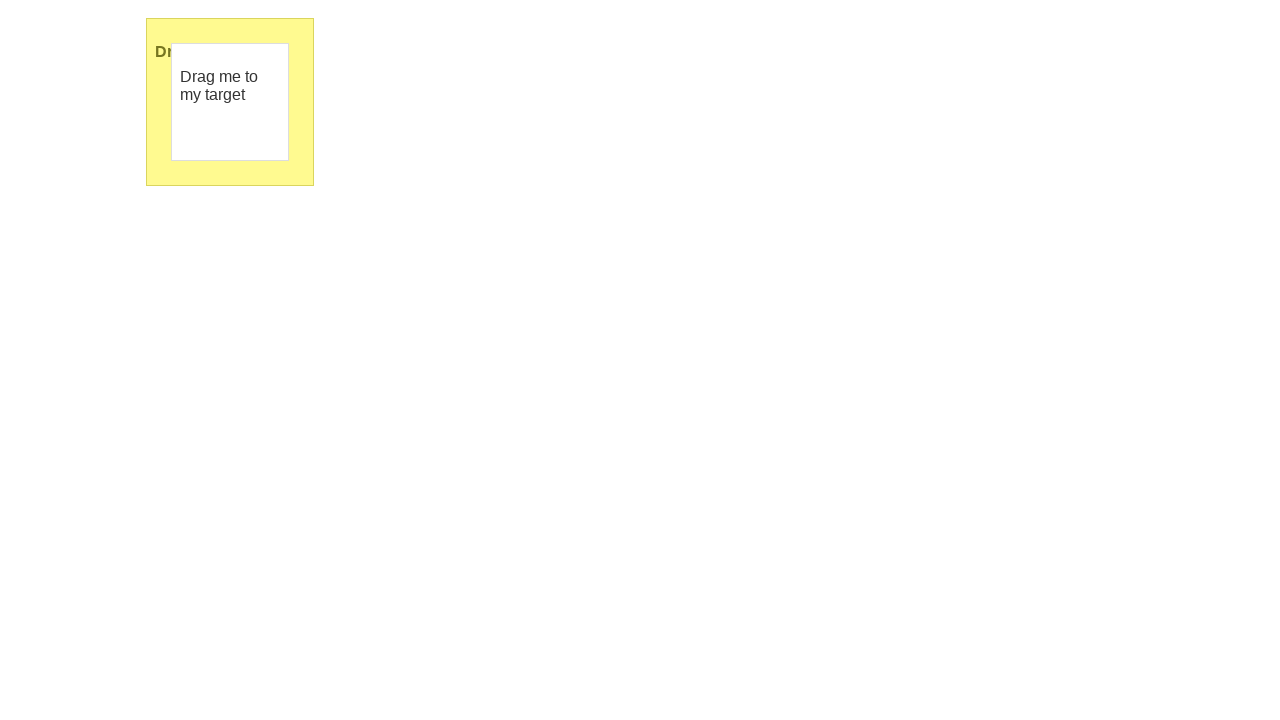

Waited for drag and drop action to complete
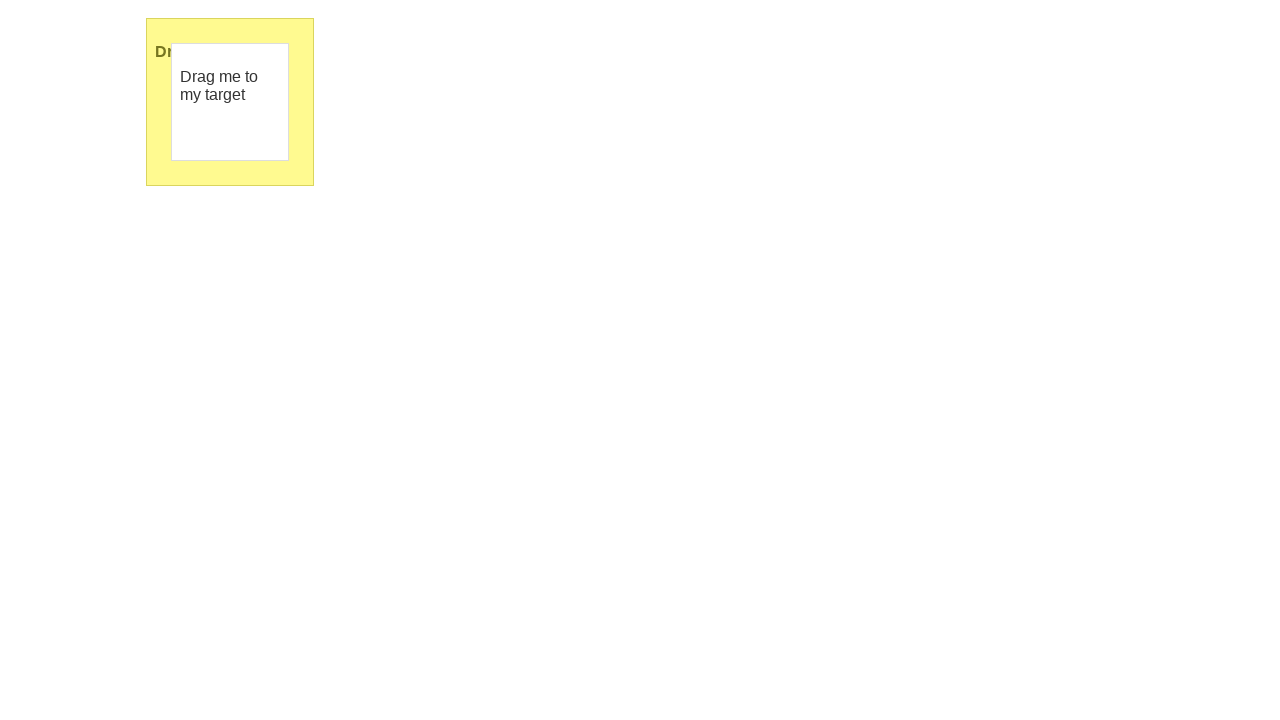

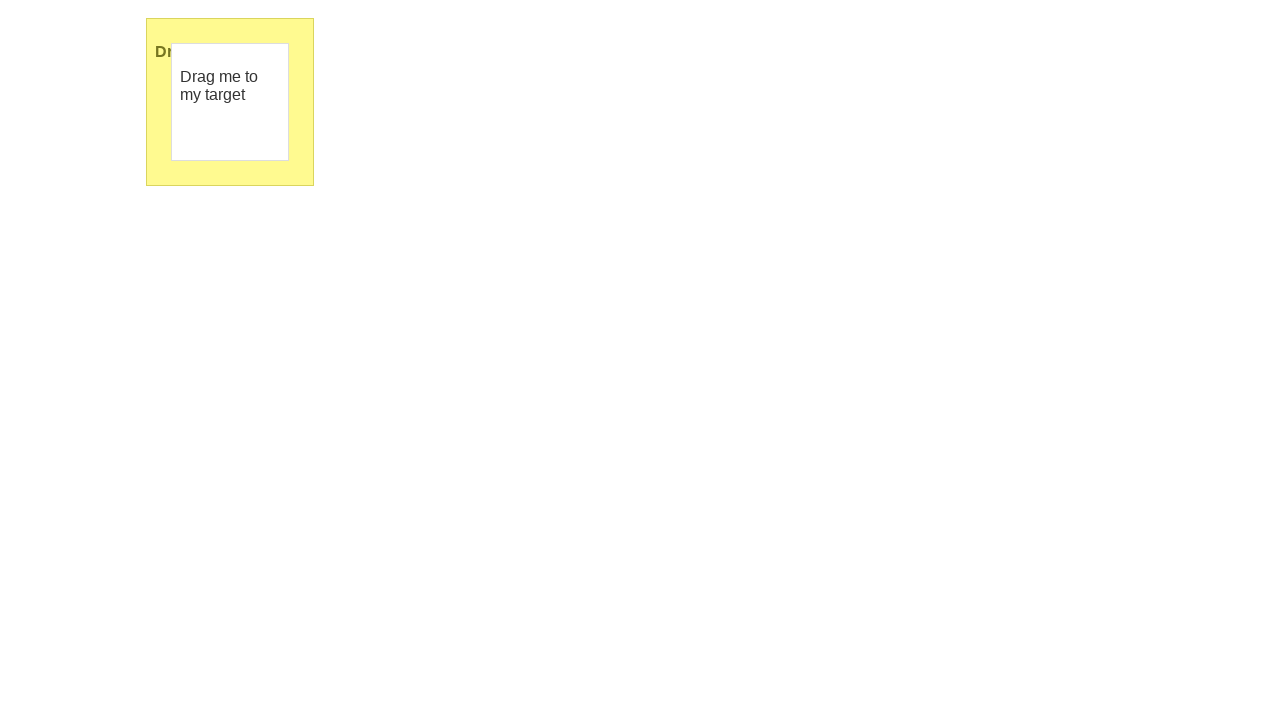